Navigates through Swarthmore College course catalog by clicking on the first department link and waits for the course list to load.

Starting URL: https://catalog.swarthmore.edu/content.php?catoid=7&navoid=194

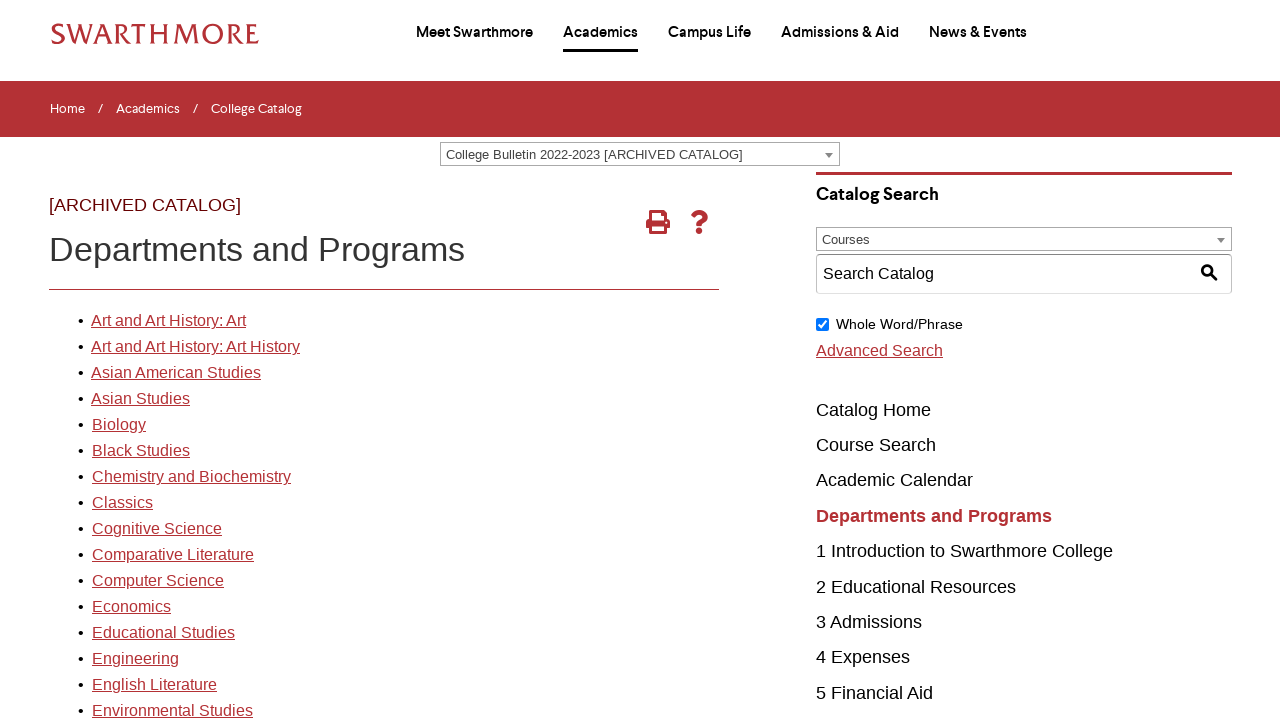

Navigated to Swarthmore College course catalog
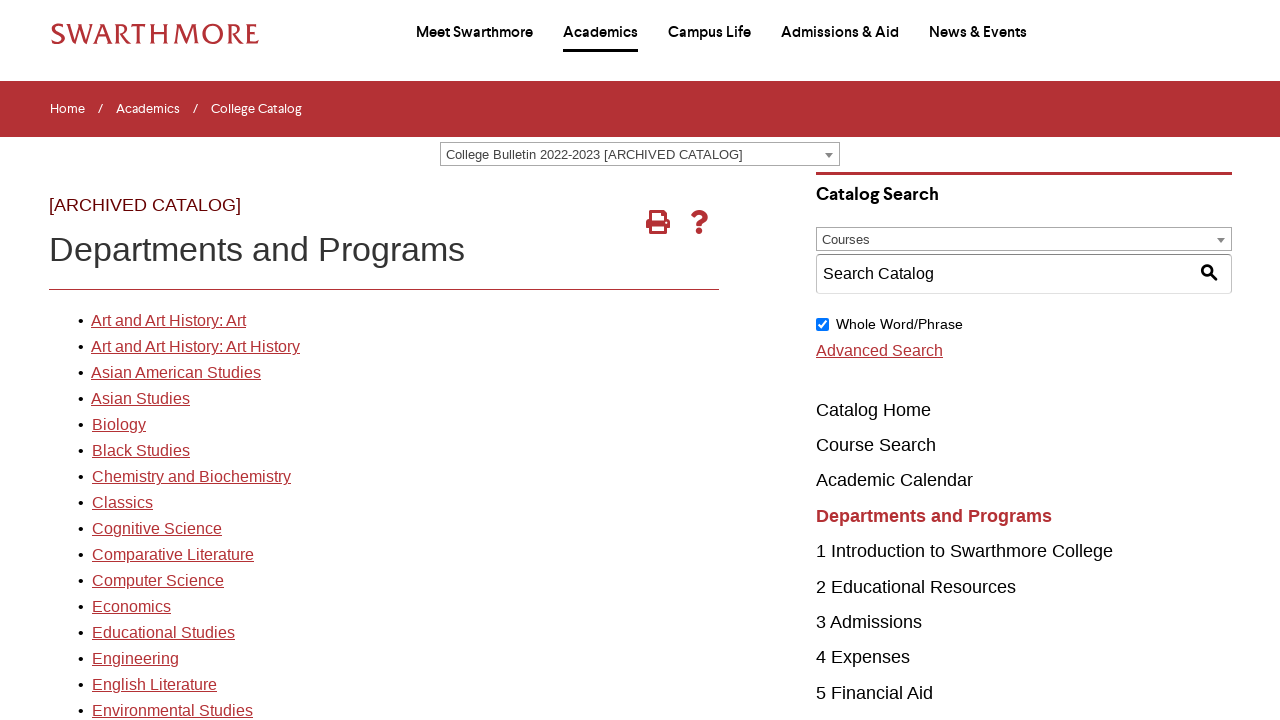

Clicked on the first department link at (168, 321) on xpath=//*[@id='gateway-page']/body/table/tbody/tr[3]/td[1]/table/tbody/tr[2]/td[
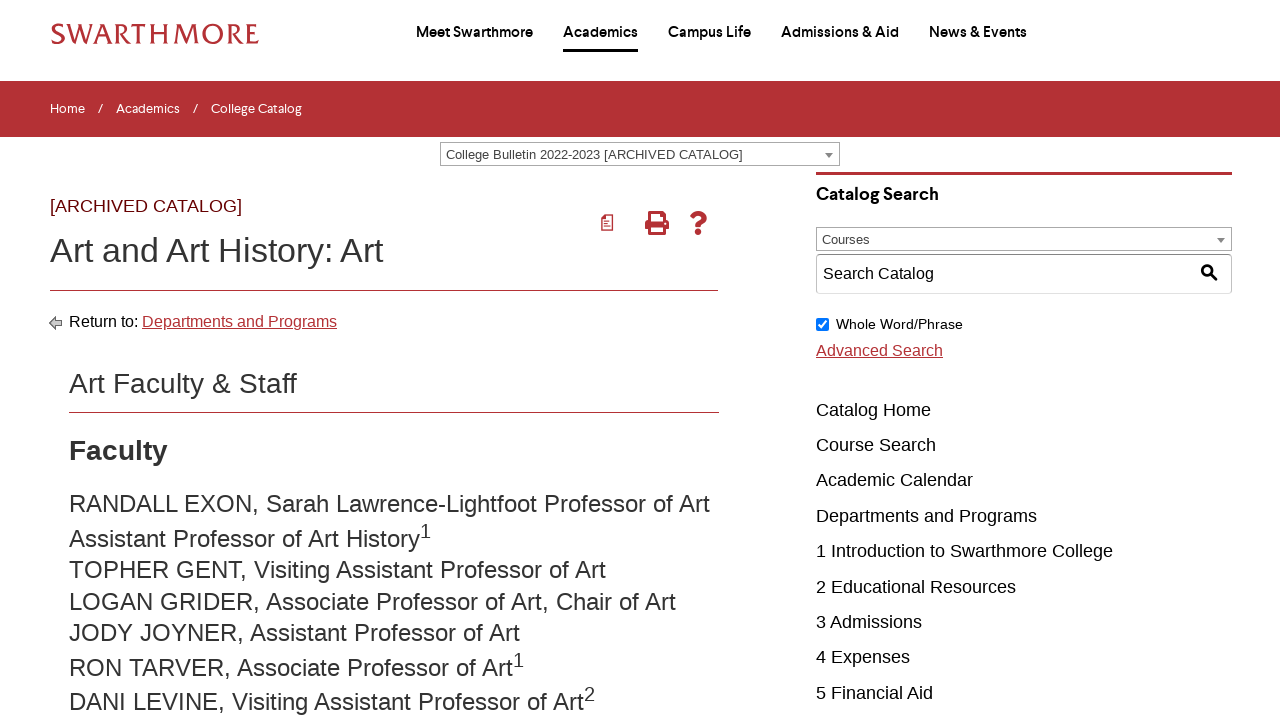

Course list loaded successfully
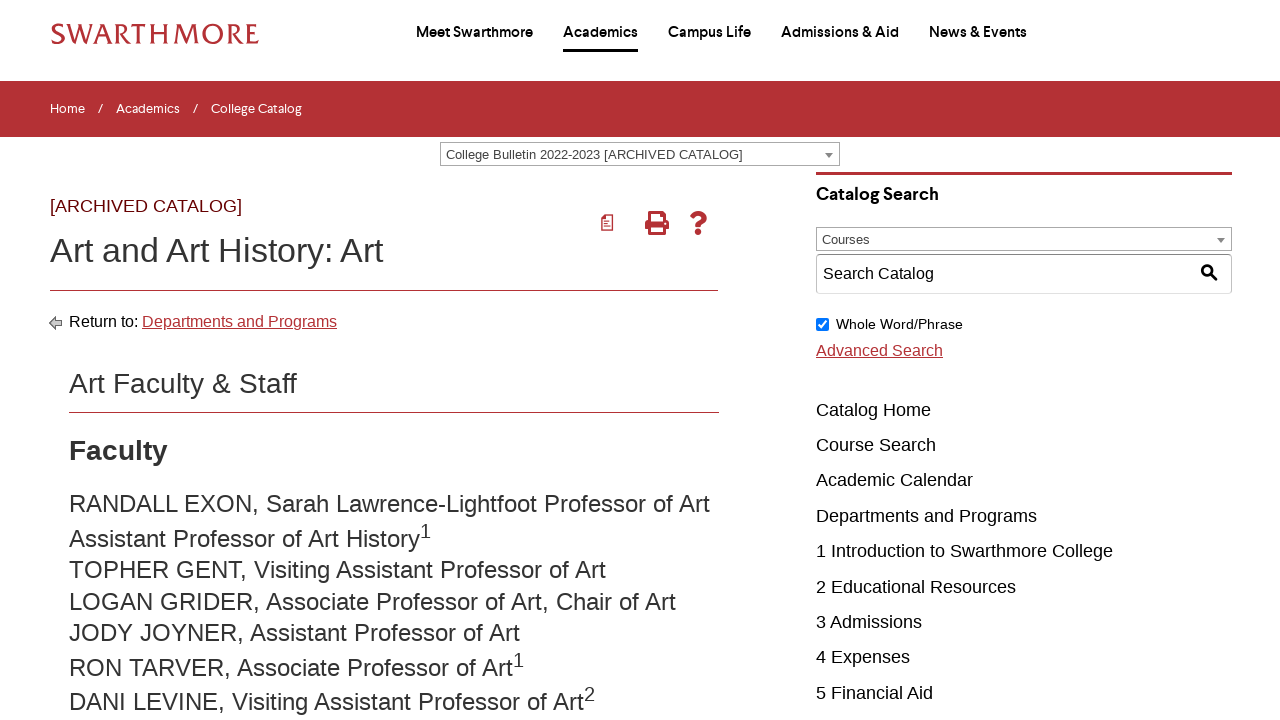

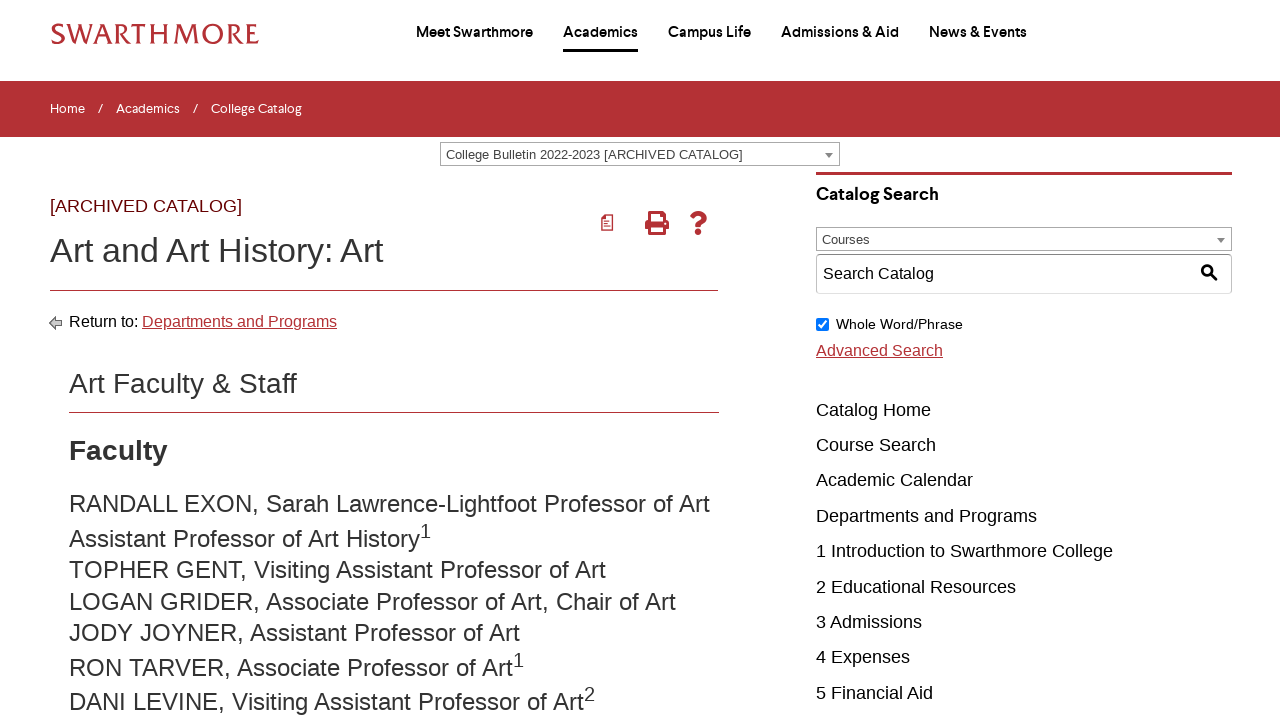